Tests user registration flow by filling out a multi-step signup form with zip code, personal information, and password fields

Starting URL: https://sharelane.com/cgi-bin/register.py

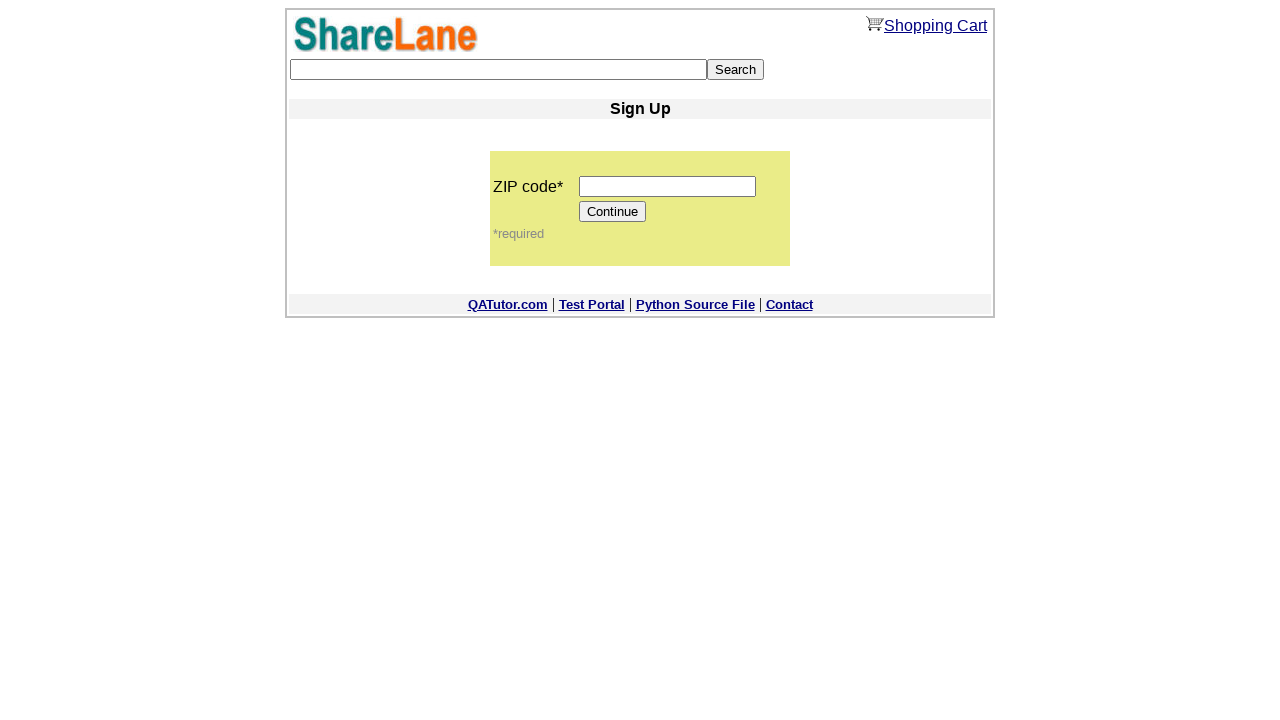

Filled zip code field with '11111' on input[name='zip_code']
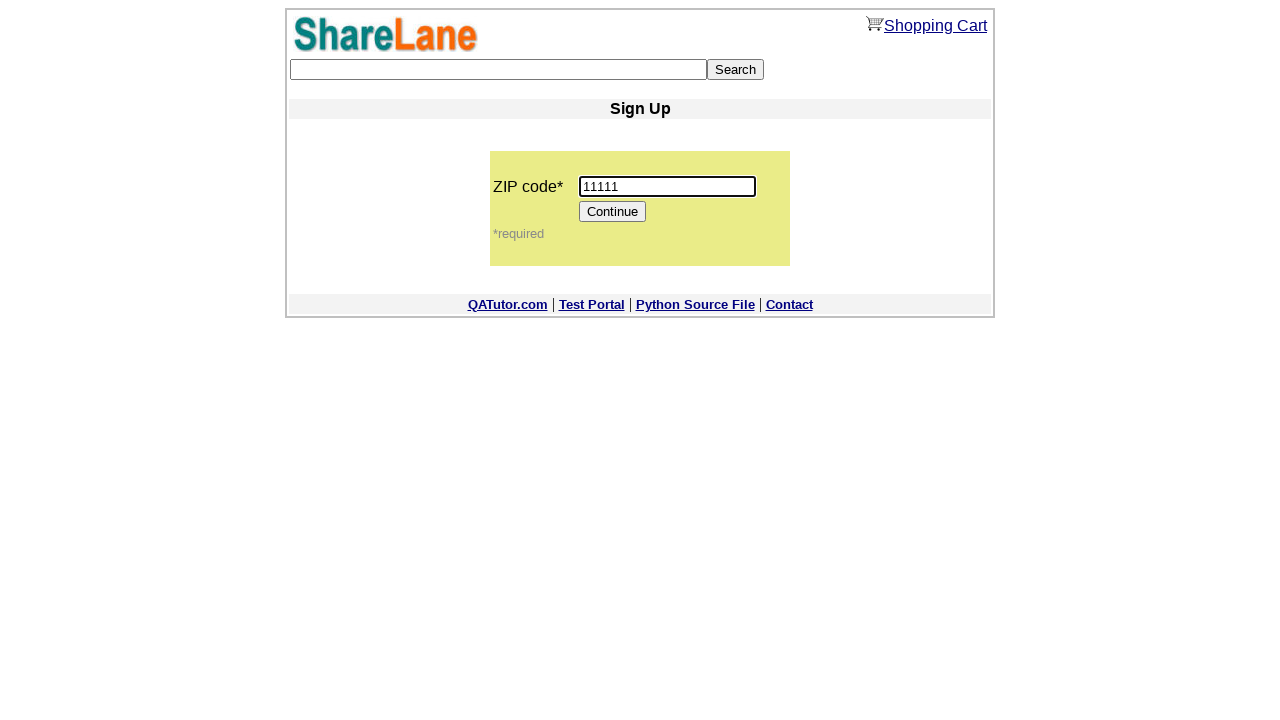

Clicked Continue button to proceed to registration form at (613, 212) on input[value='Continue']
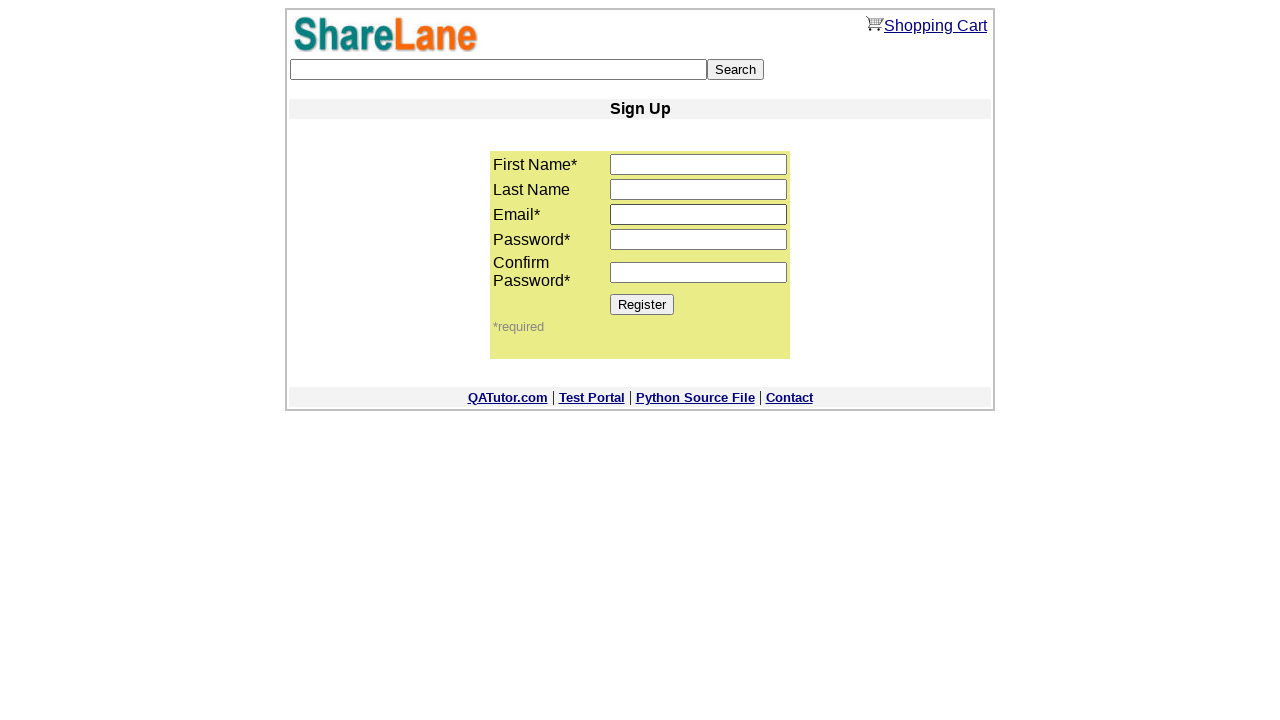

Registration form loaded and Register button is visible
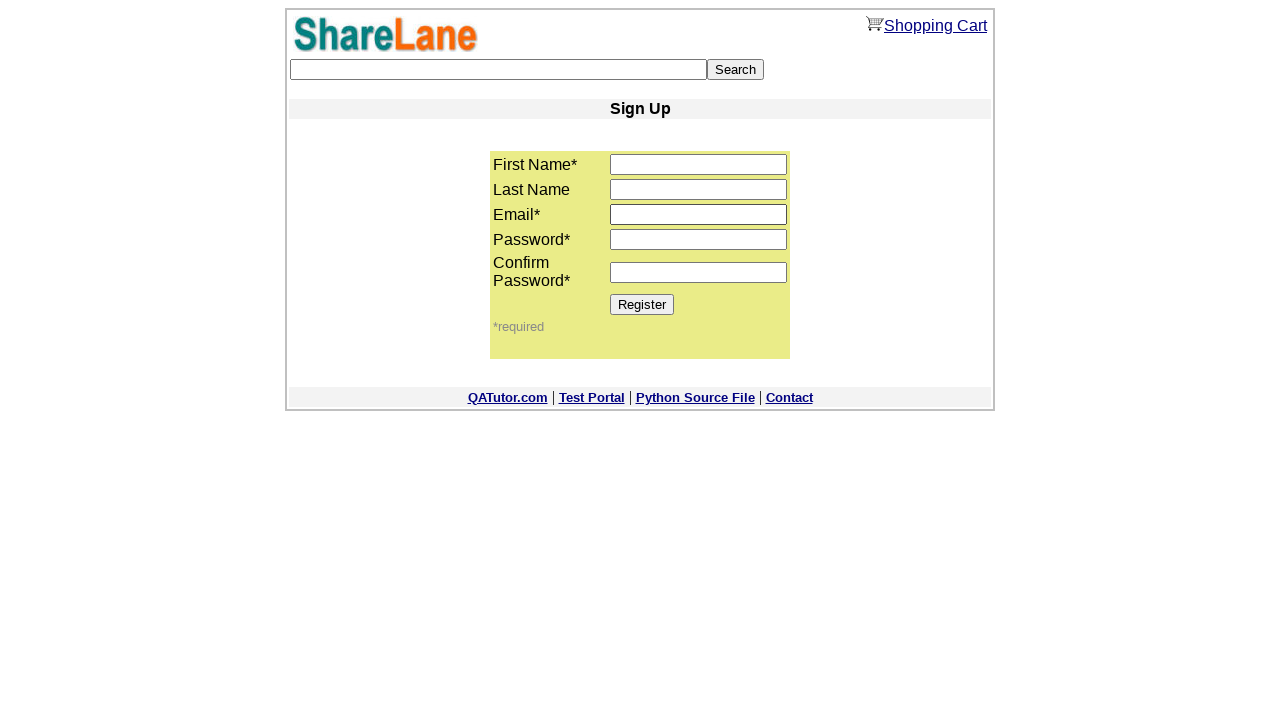

Filled first name field with 'Olga' on input[name='first_name']
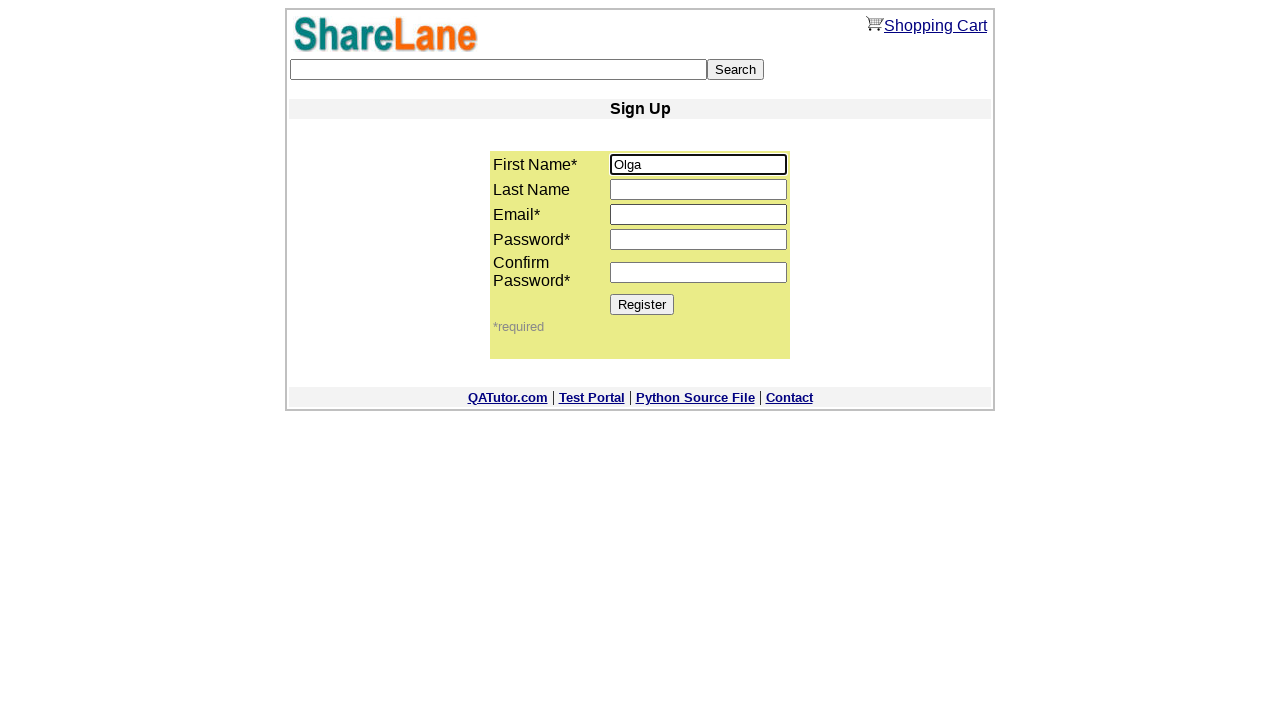

Filled last name field with 'Mart' on input[name='last_name']
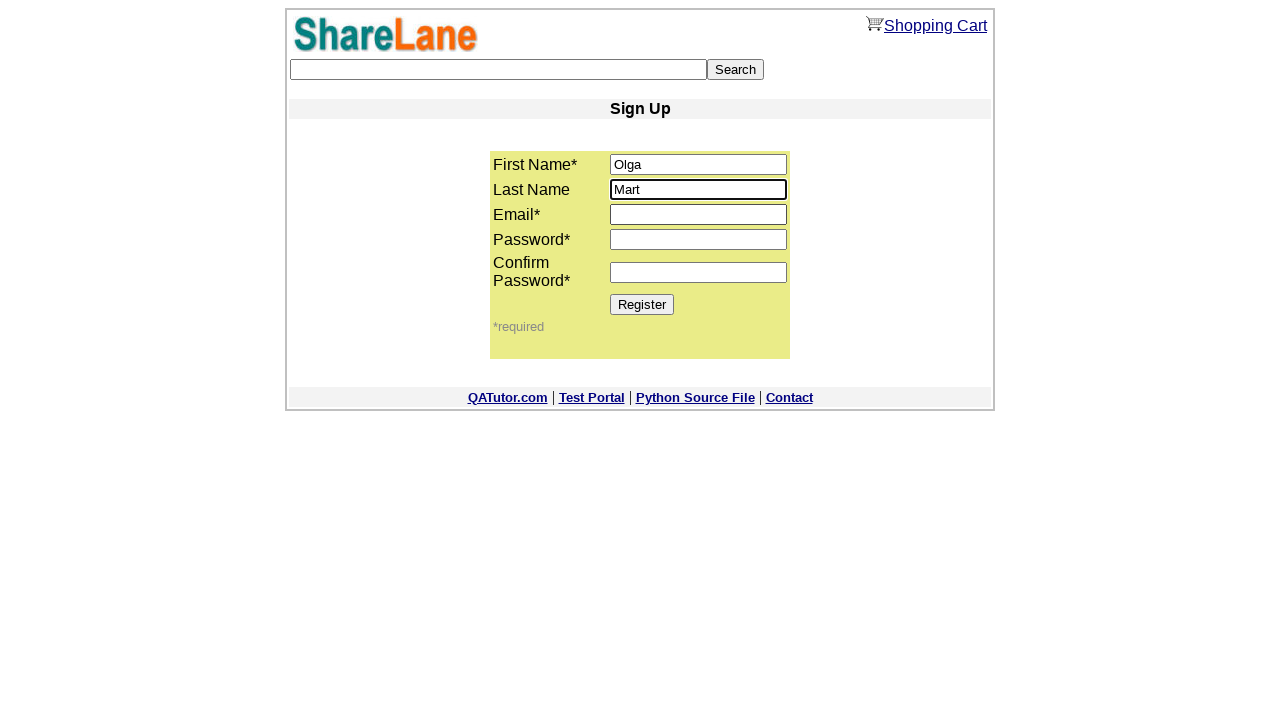

Filled email field with 'test@test.ru' on input[name='email']
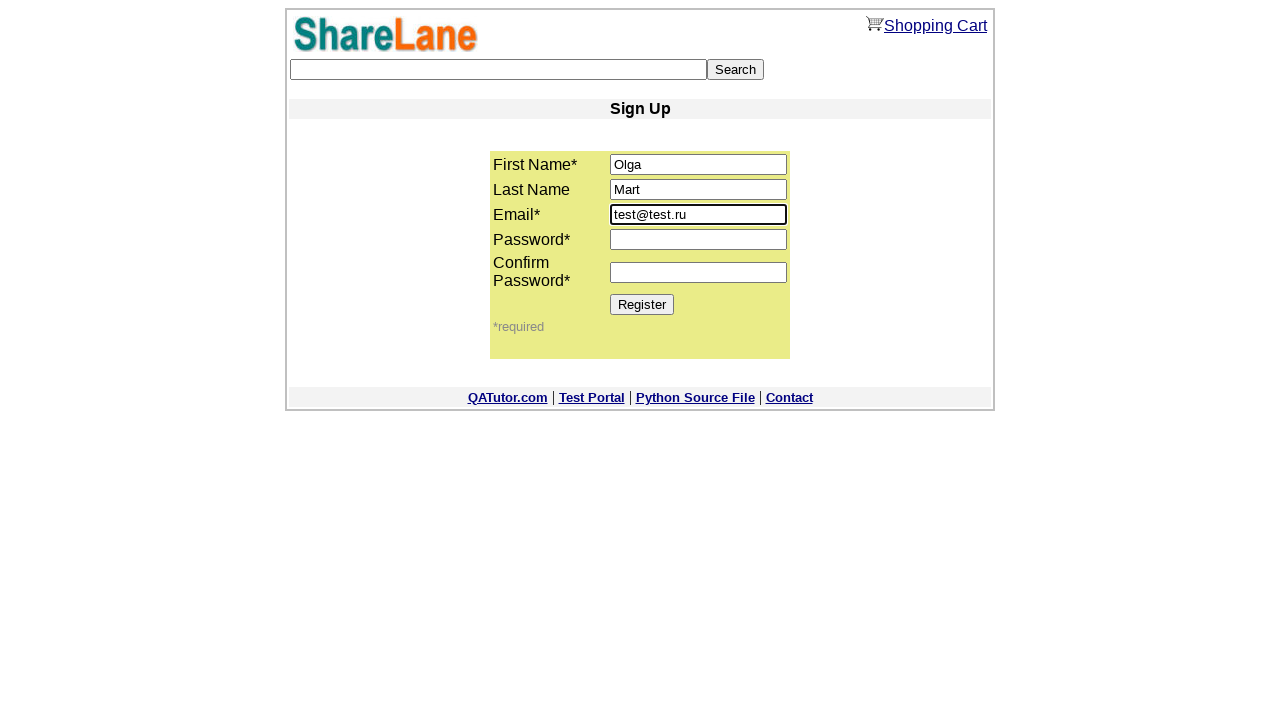

Filled password field with '12345' on input[name='password1']
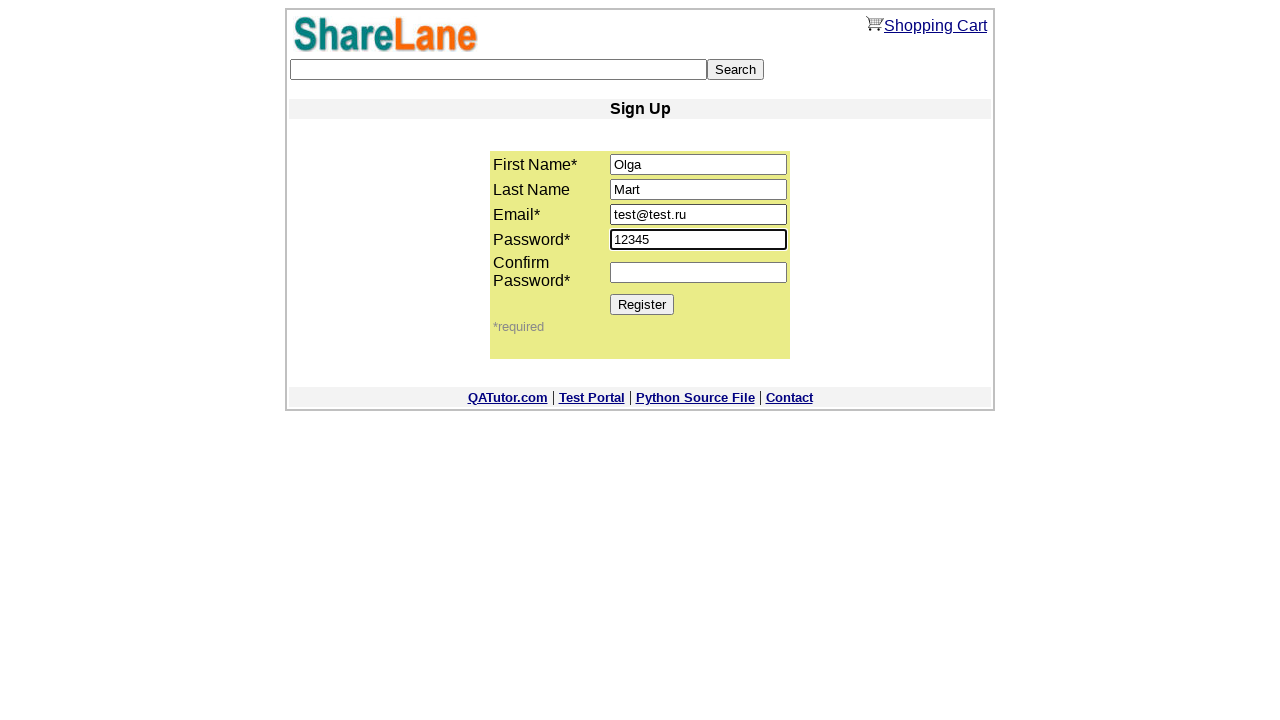

Filled password confirmation field with '12345' on input[name='password2']
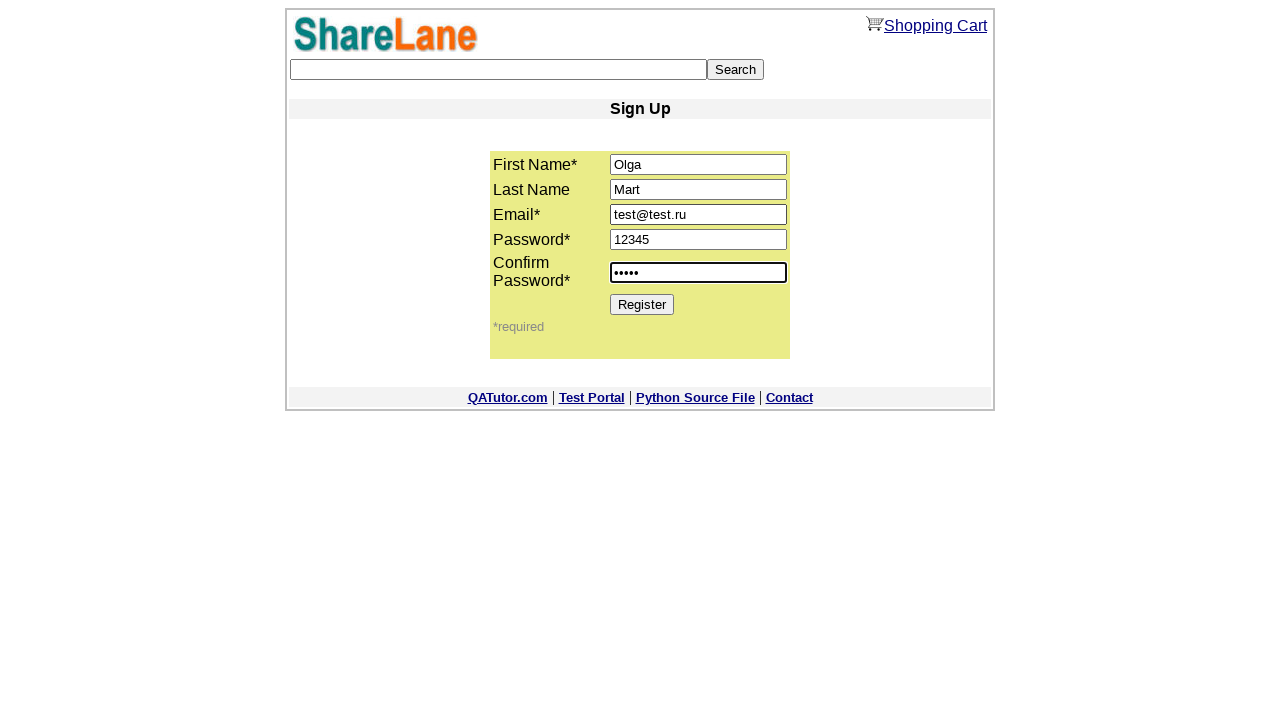

Clicked Register button to submit registration form at (642, 304) on input[value='Register']
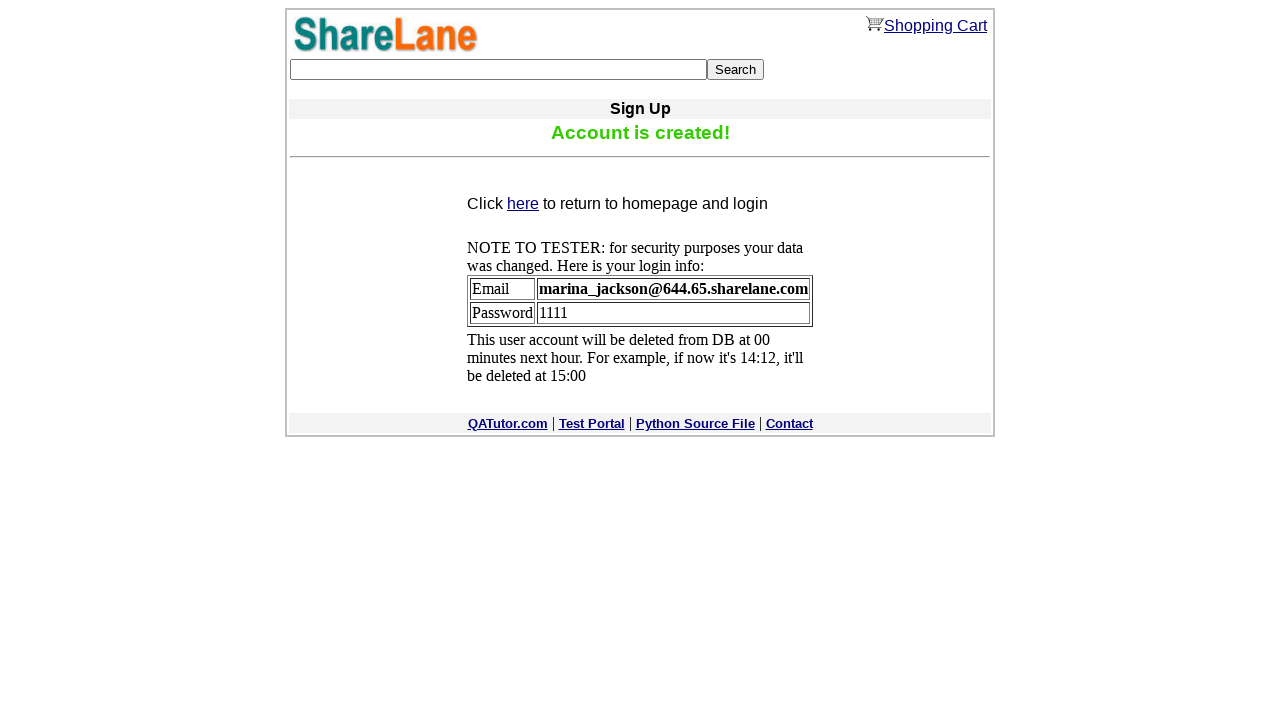

Registration confirmation message appeared, user registration completed successfully
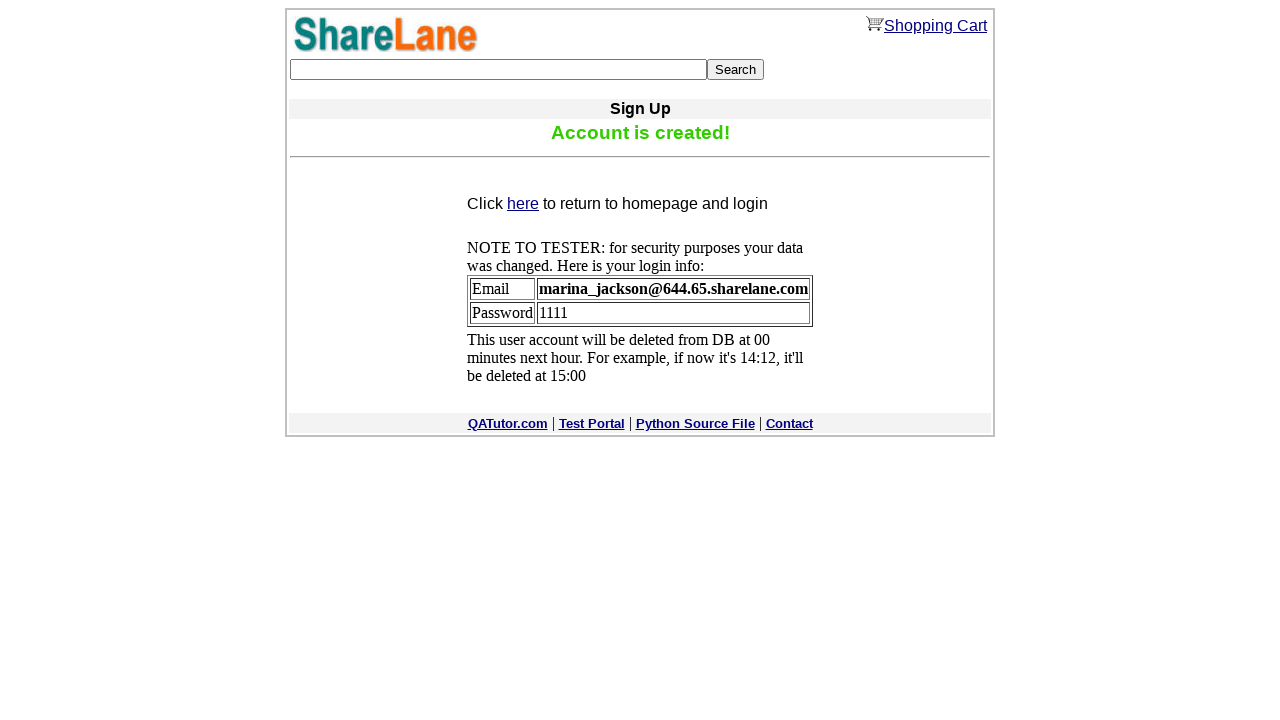

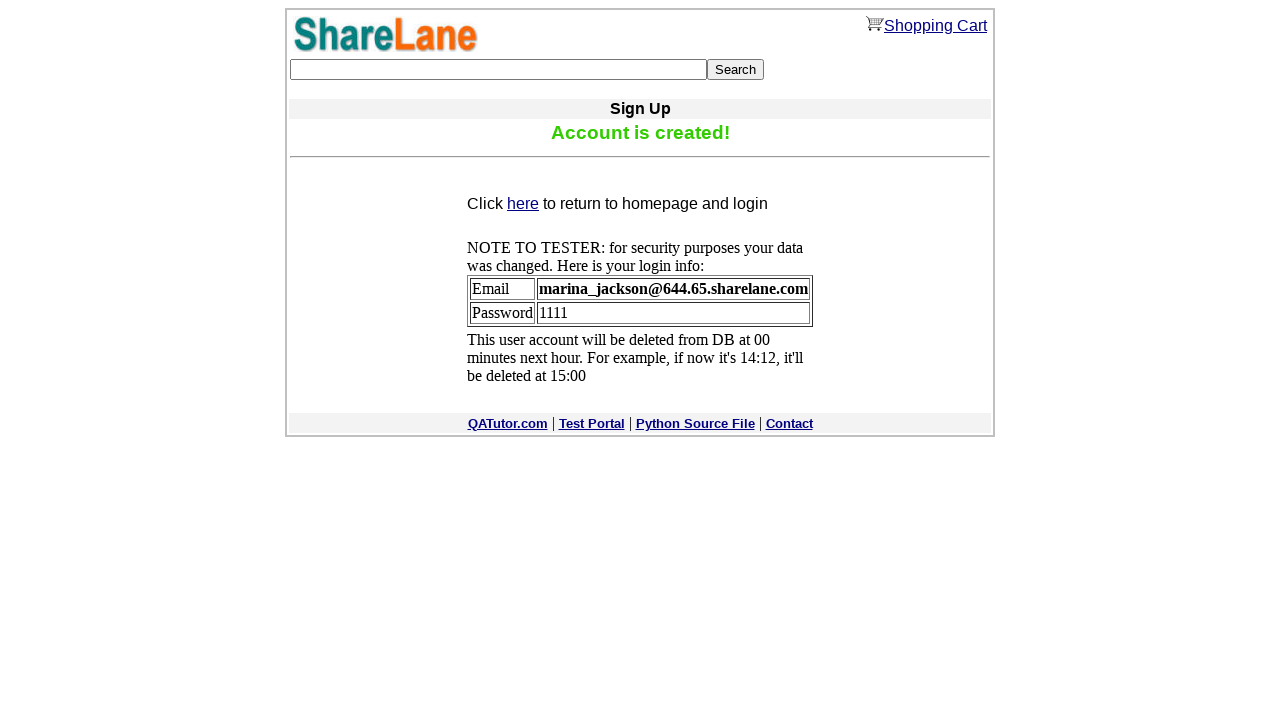